Navigates to the Sortable page via the side menu and verifies it loads

Starting URL: https://demoqa.com/interaction

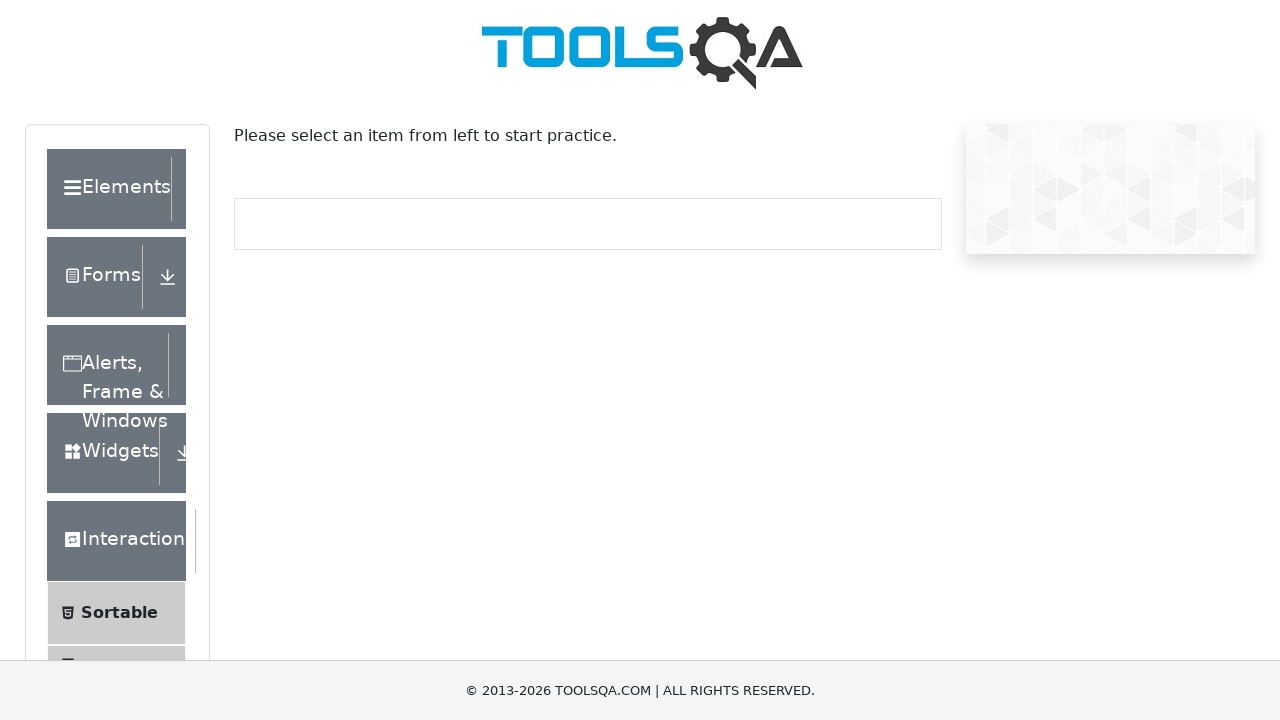

Clicked on Sortable in the side menu at (119, 613) on text=Sortable
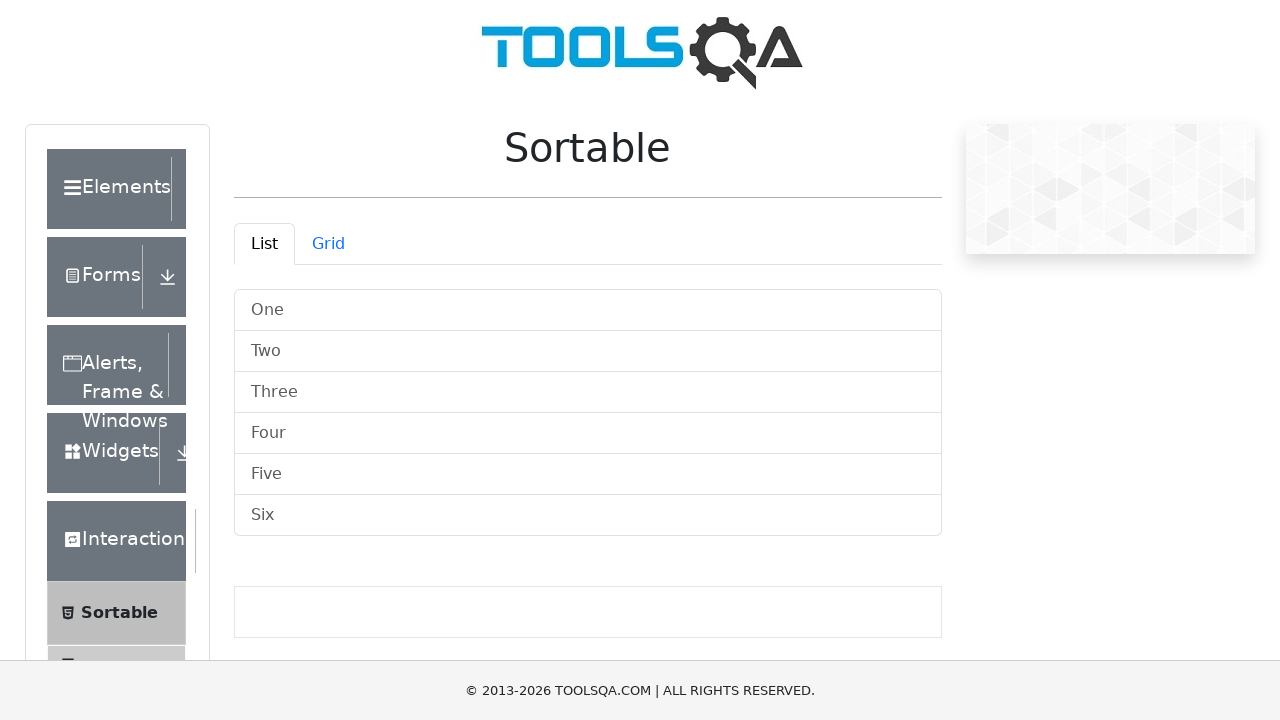

Sortable page loaded successfully - demo-tabpane-list selector found
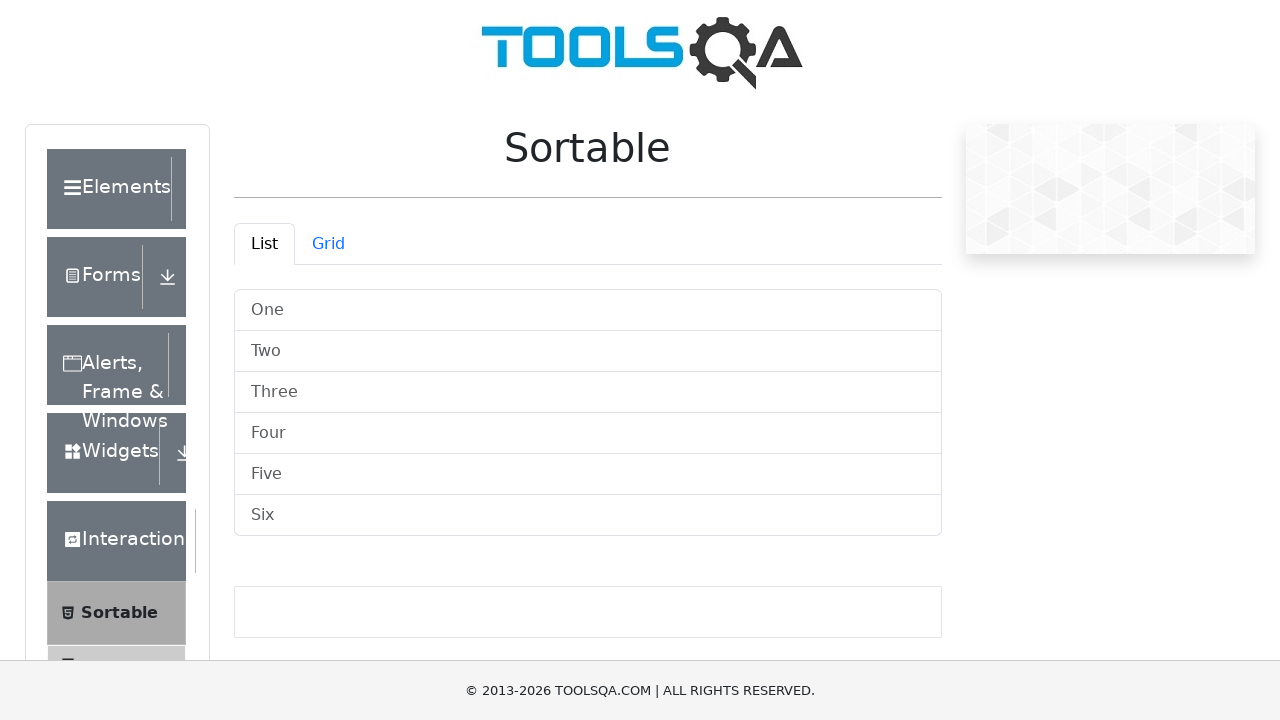

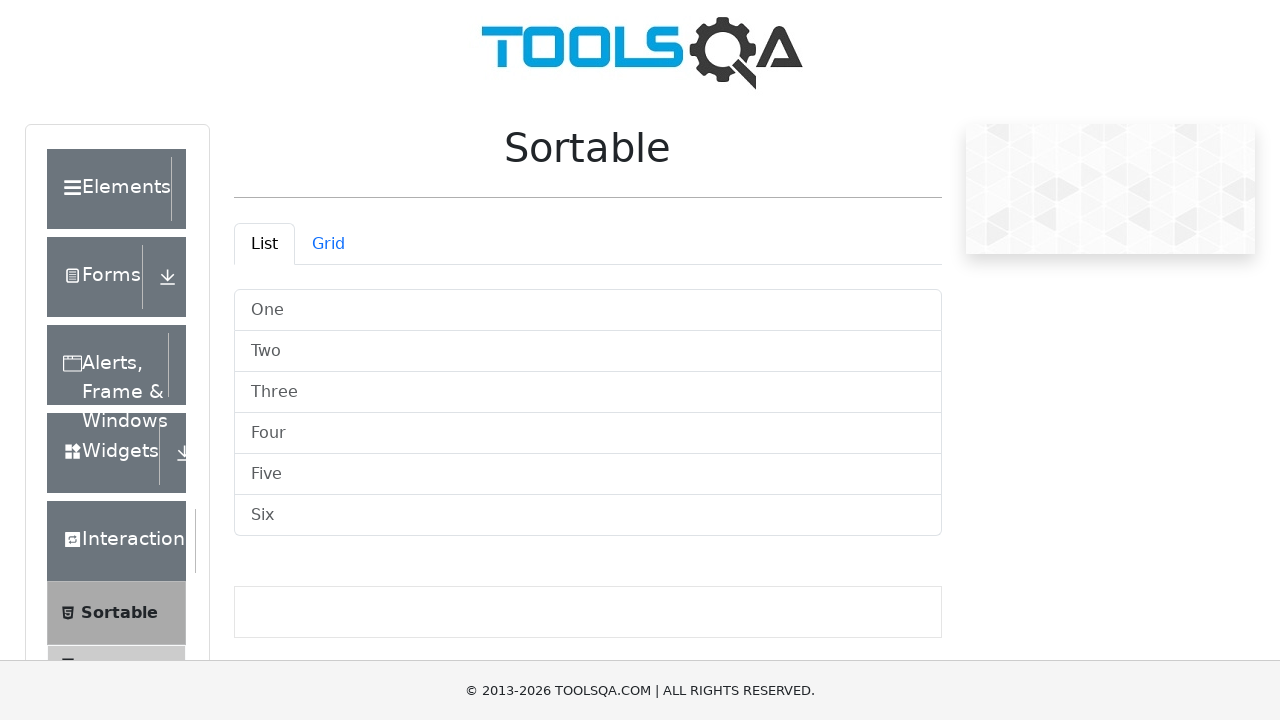